Automates a registration form by filling in personal details including name, email, phone, selecting gender, and submitting the form

Starting URL: http://demo.automationtesting.in/Register.html

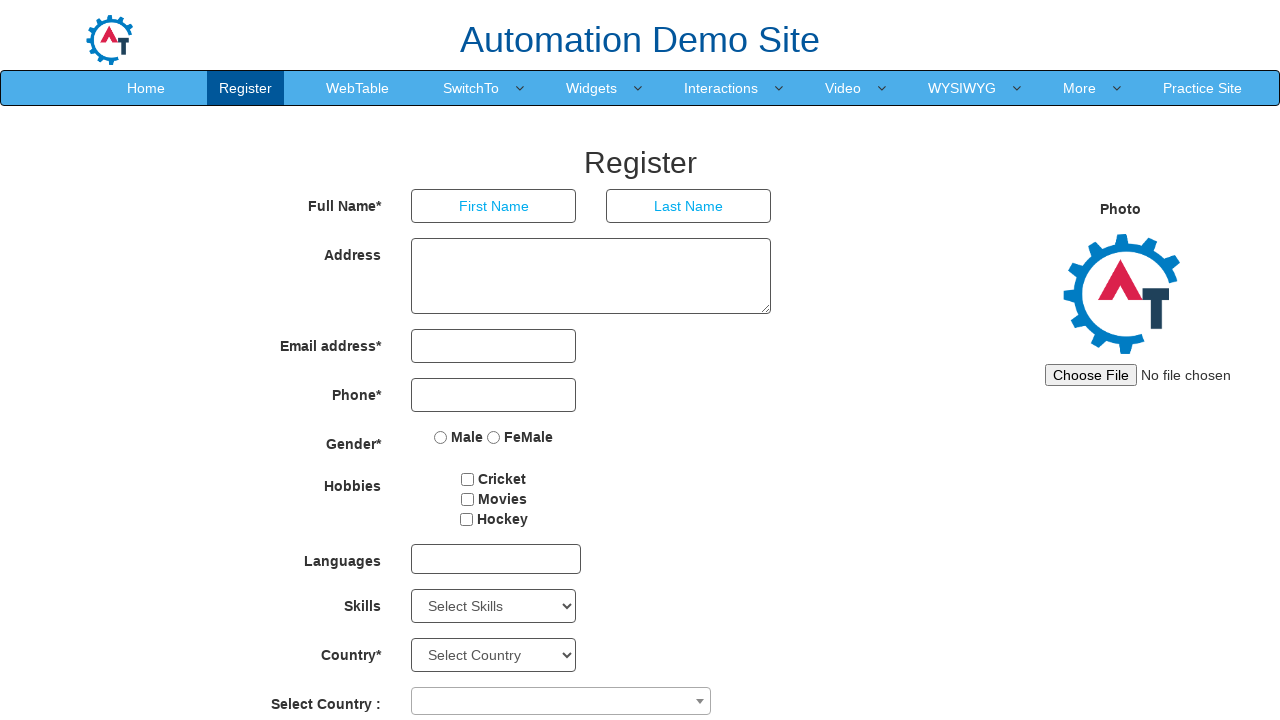

Filled first name field with 'Sarah' on //input[@placeholder='First Name']
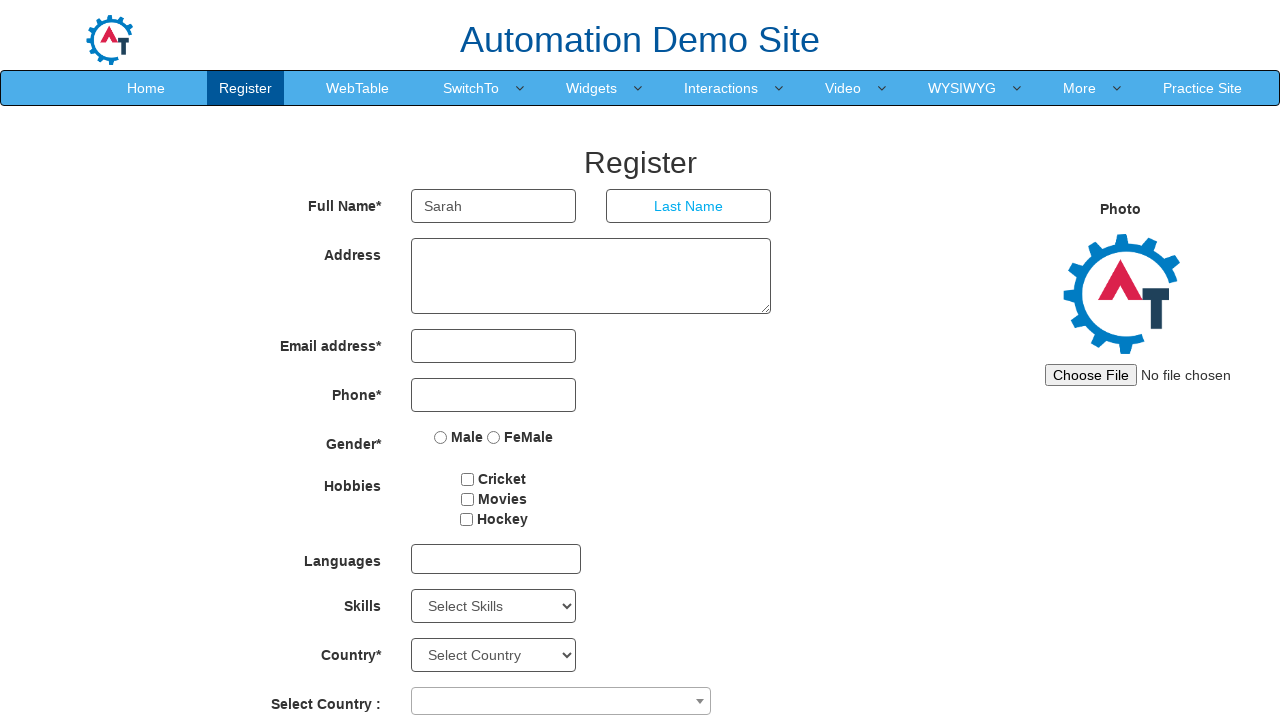

Filled last name field with 'Johnson' on //input[@placeholder='Last Name']
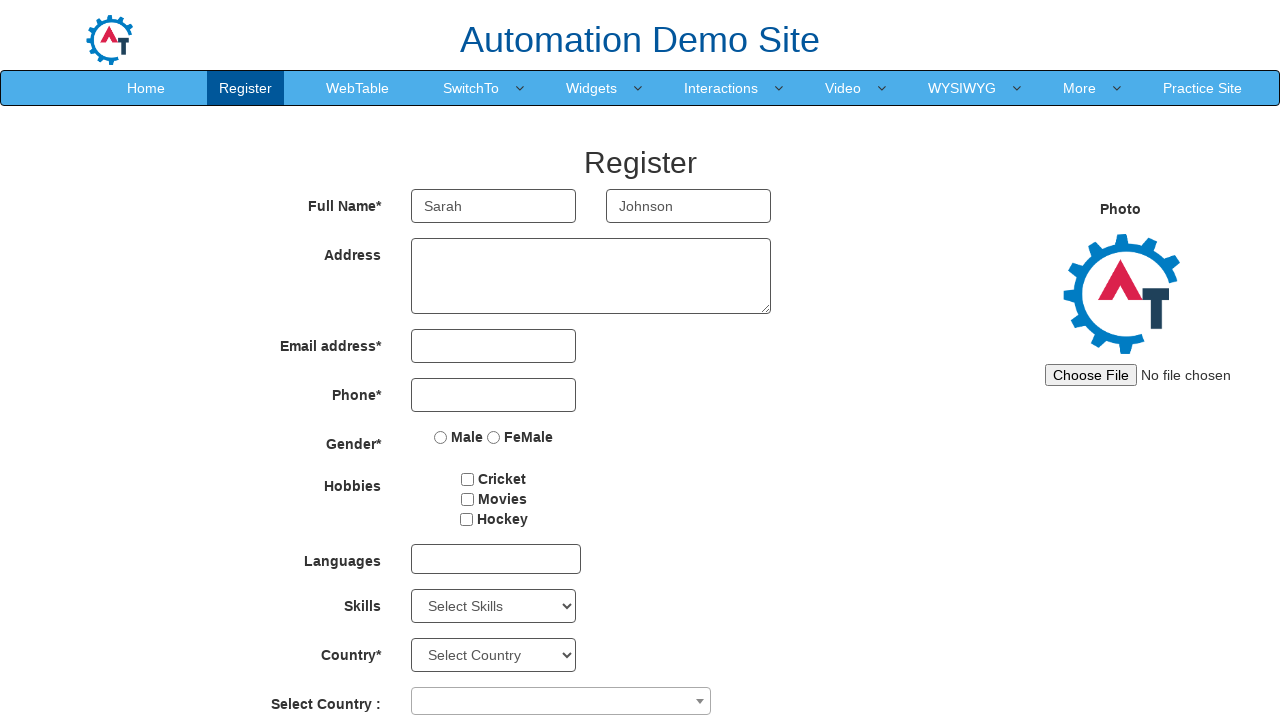

Filled email field with 'sarah.johnson@example.com' on //input[@type='email']
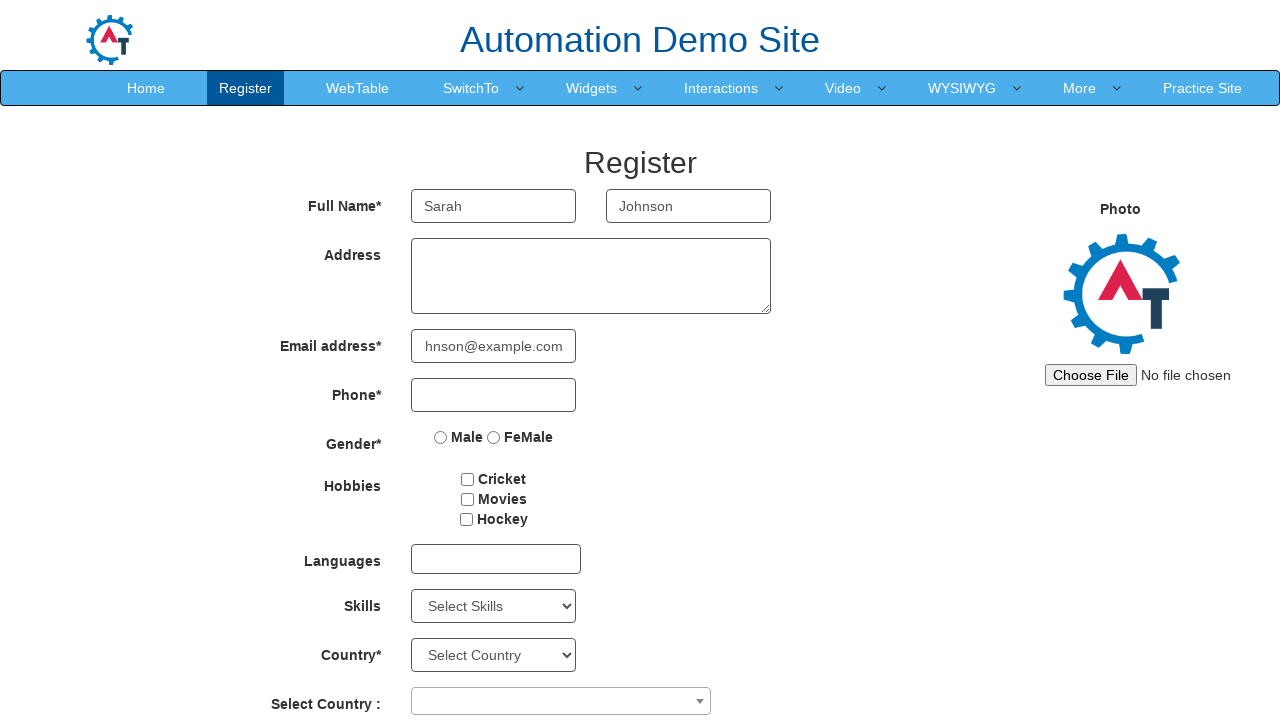

Filled phone number field with '5551234567' on //input[@type='tel']
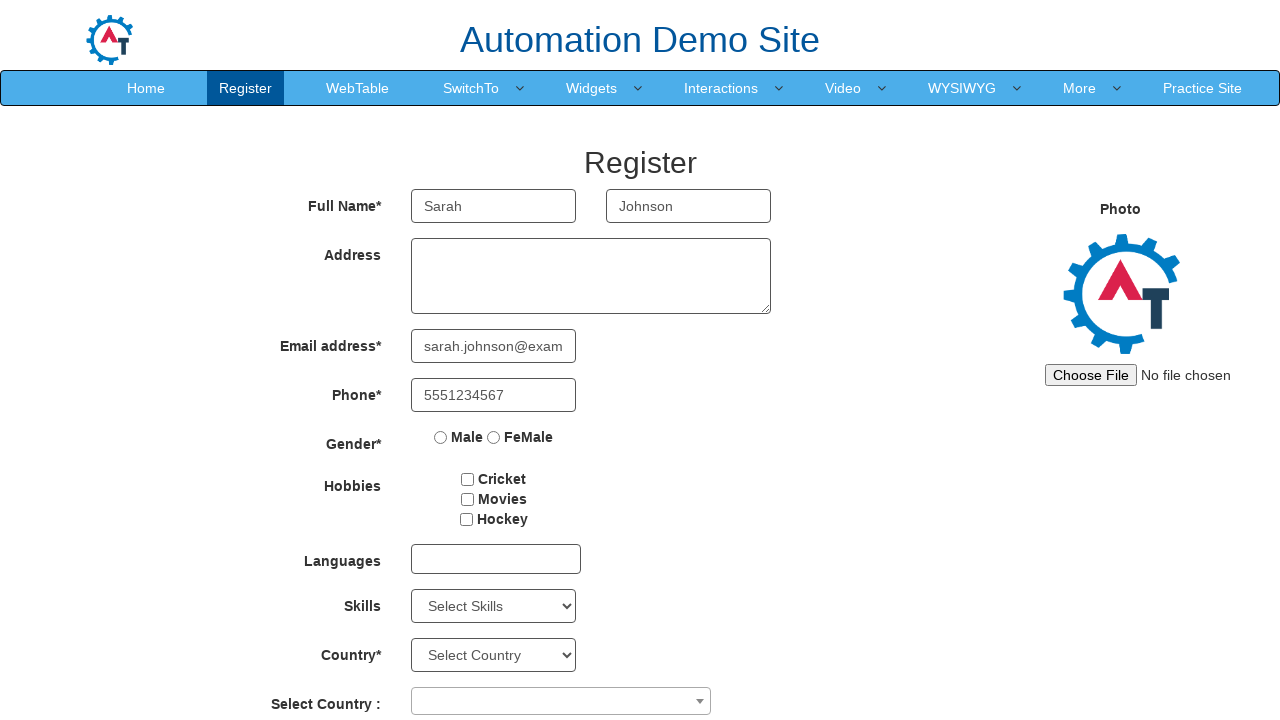

Selected female gender option at (494, 437) on xpath=//input[@value='FeMale']
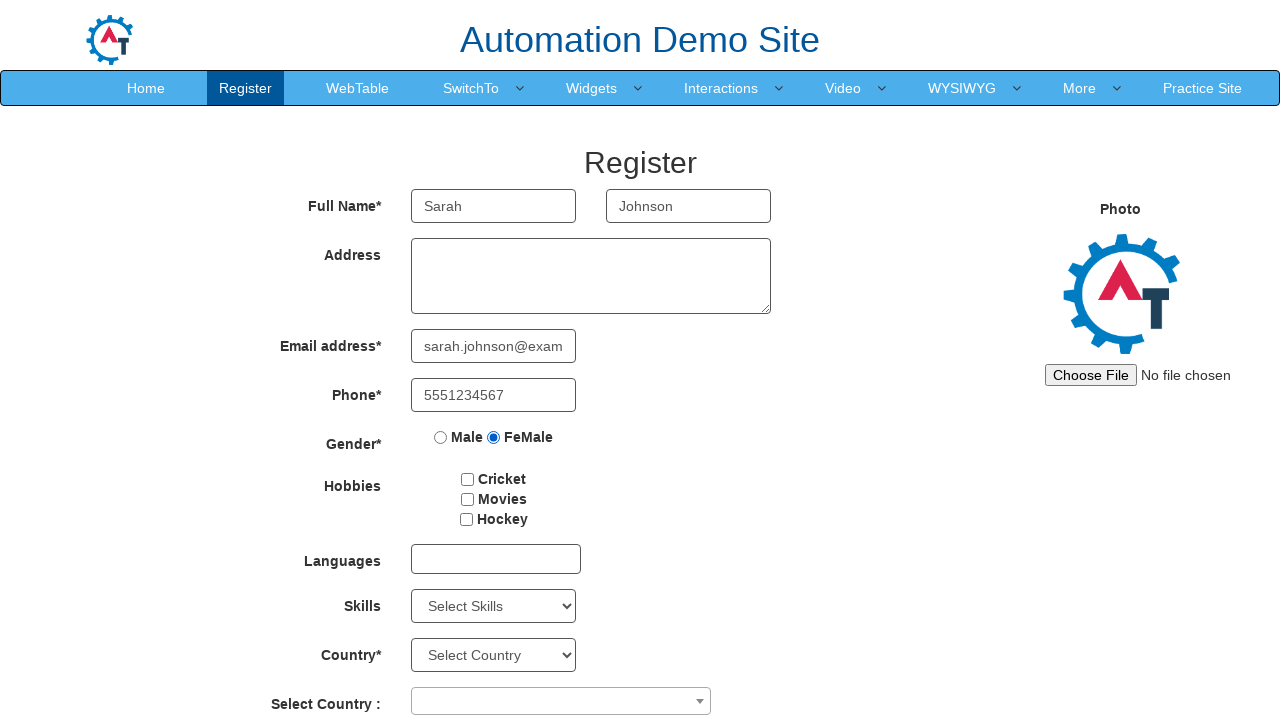

Clicked Submit button to submit registration form at (572, 623) on xpath=//button[normalize-space()='Submit']
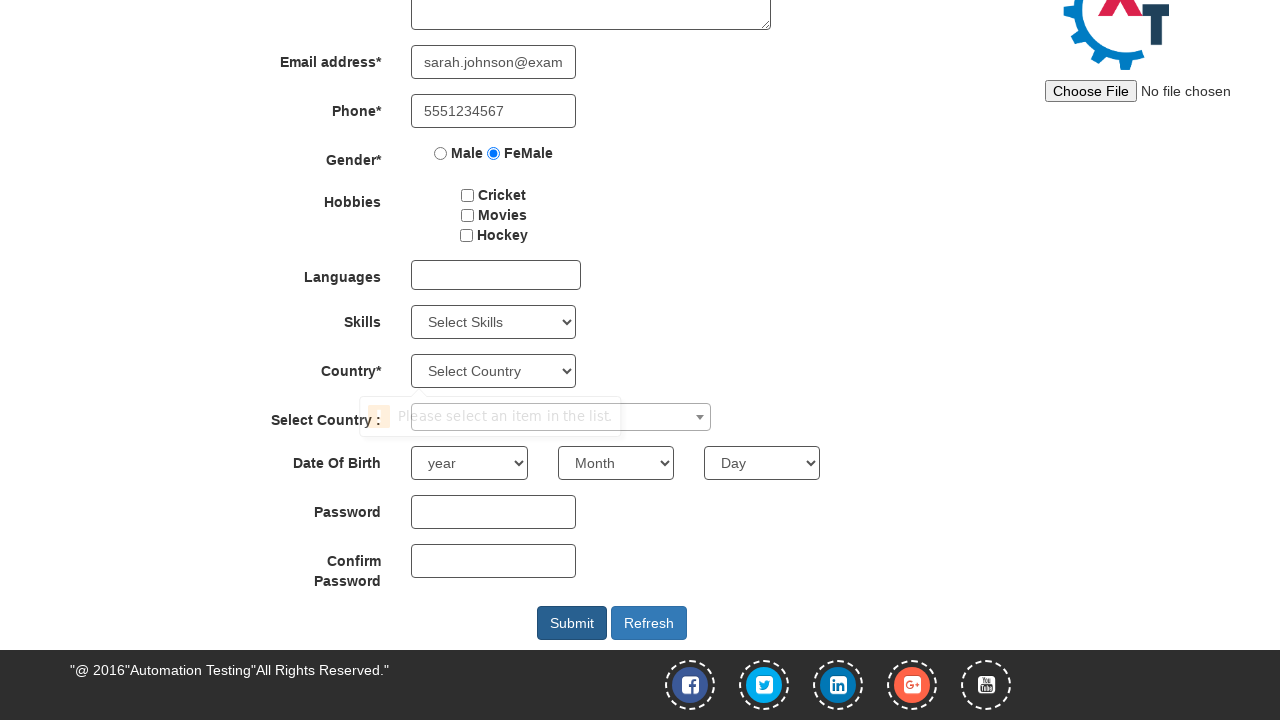

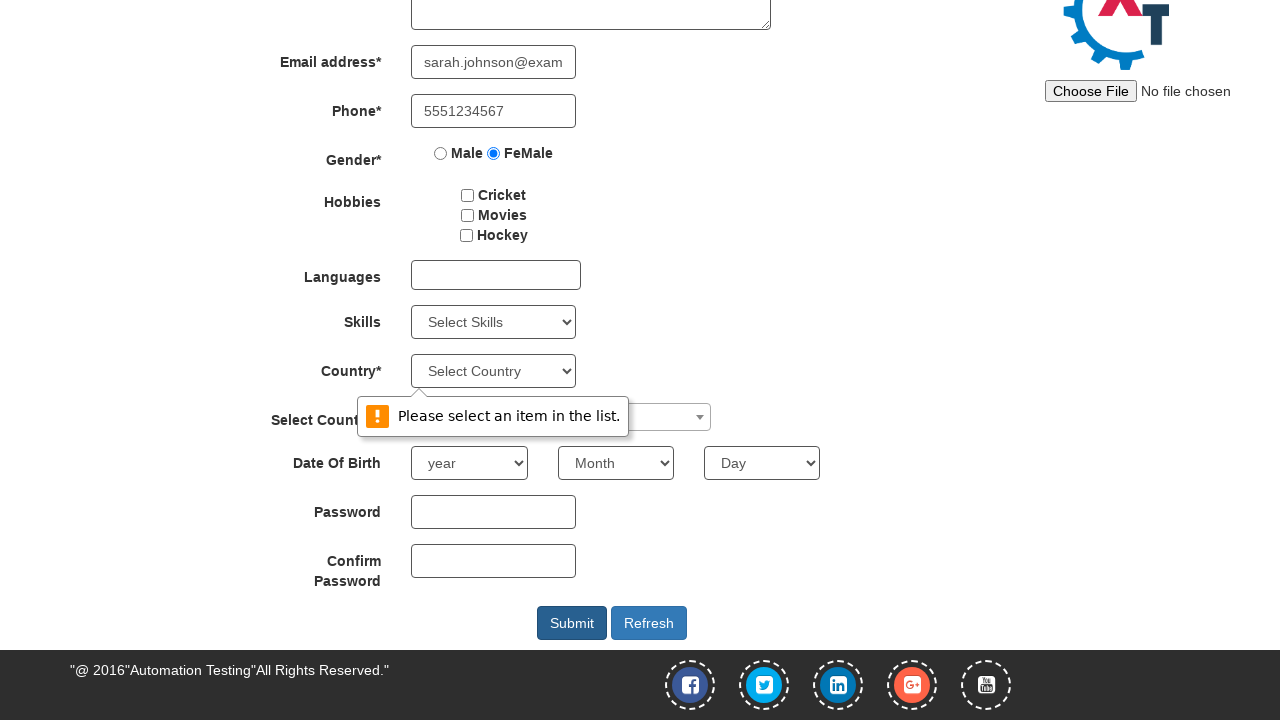